Tests checkbox interaction by finding all checkboxes with name "sports" and clicking each one to select them

Starting URL: http://www.tizag.com/htmlT/htmlcheckboxes.php

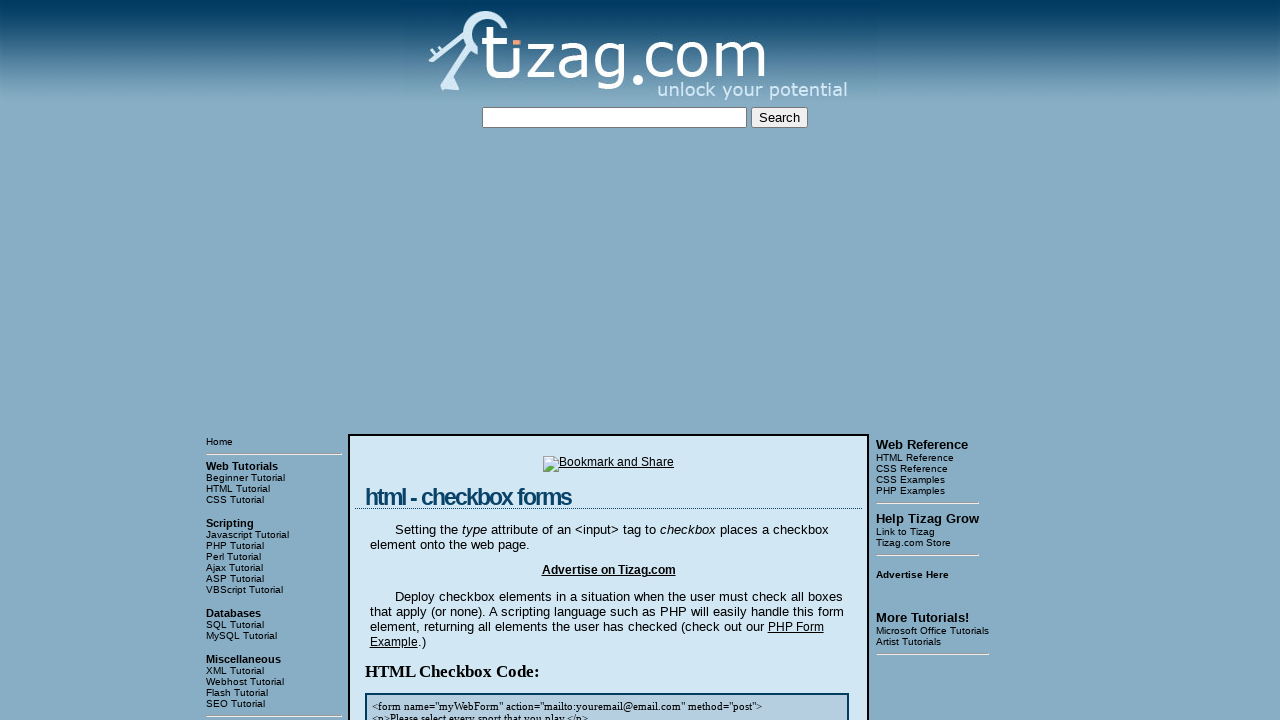

Navigated to checkbox test page
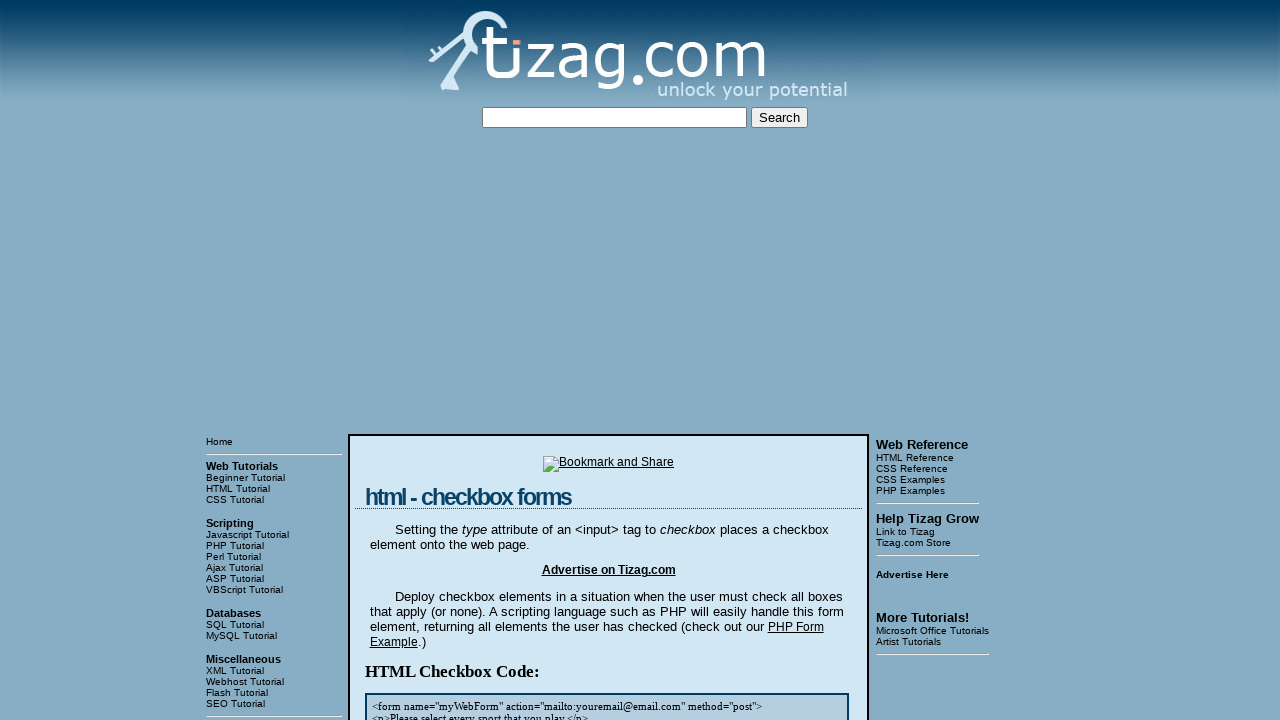

Located checkbox container block
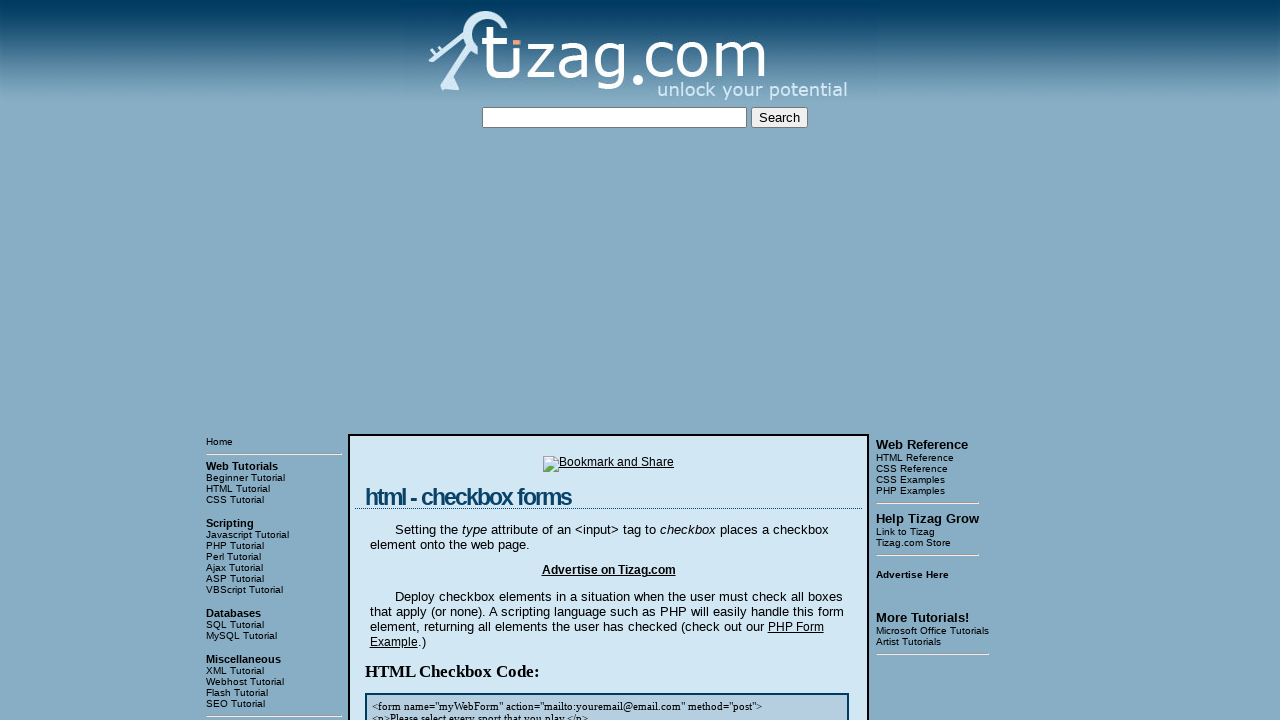

Located all checkboxes with name 'sports'
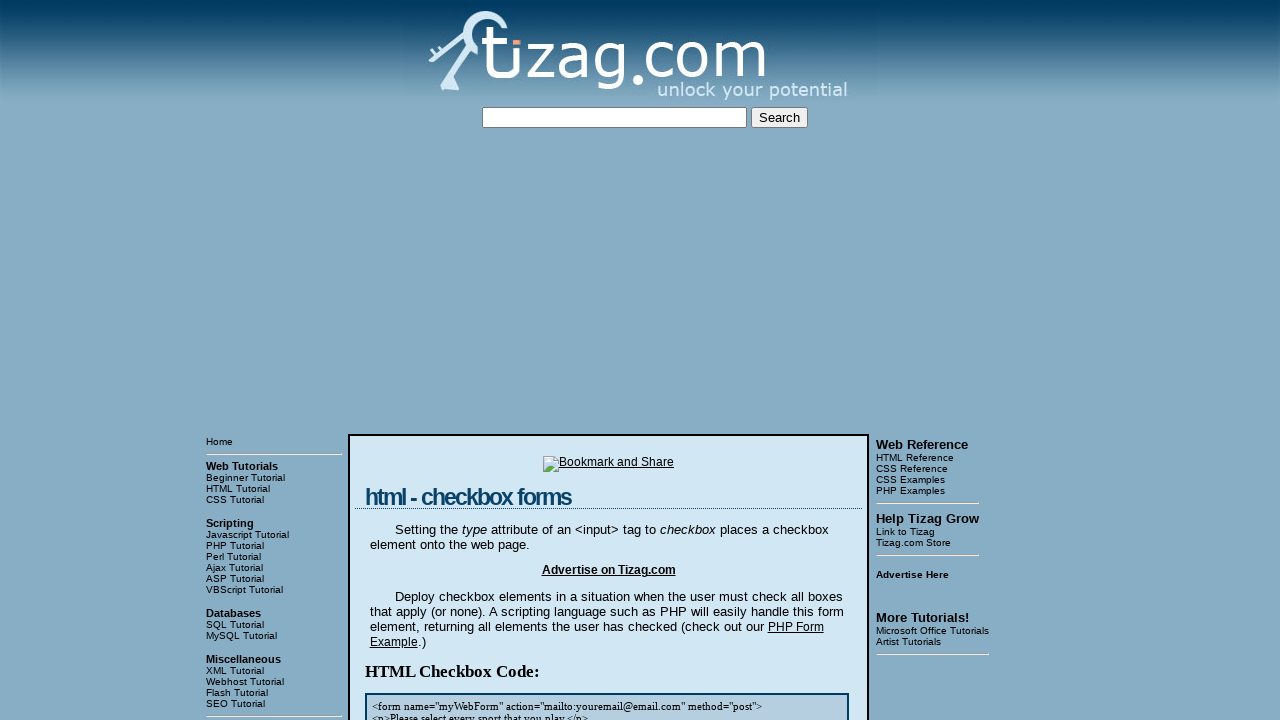

Found 4 checkboxes with name 'sports'
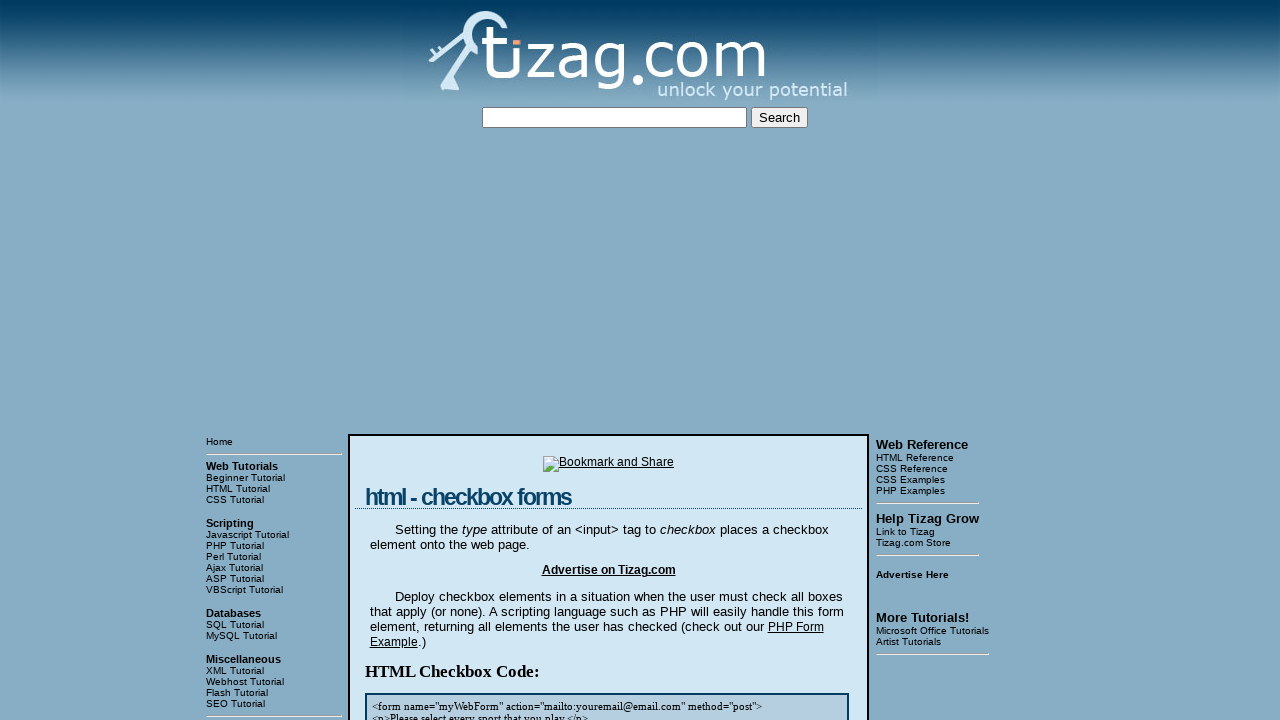

Clicked checkbox 1 of 4 to select it at (422, 360) on xpath=/html/body/table[3]/tbody/tr[1]/td[2]/table/tbody/tr/td/div[4] >> input[na
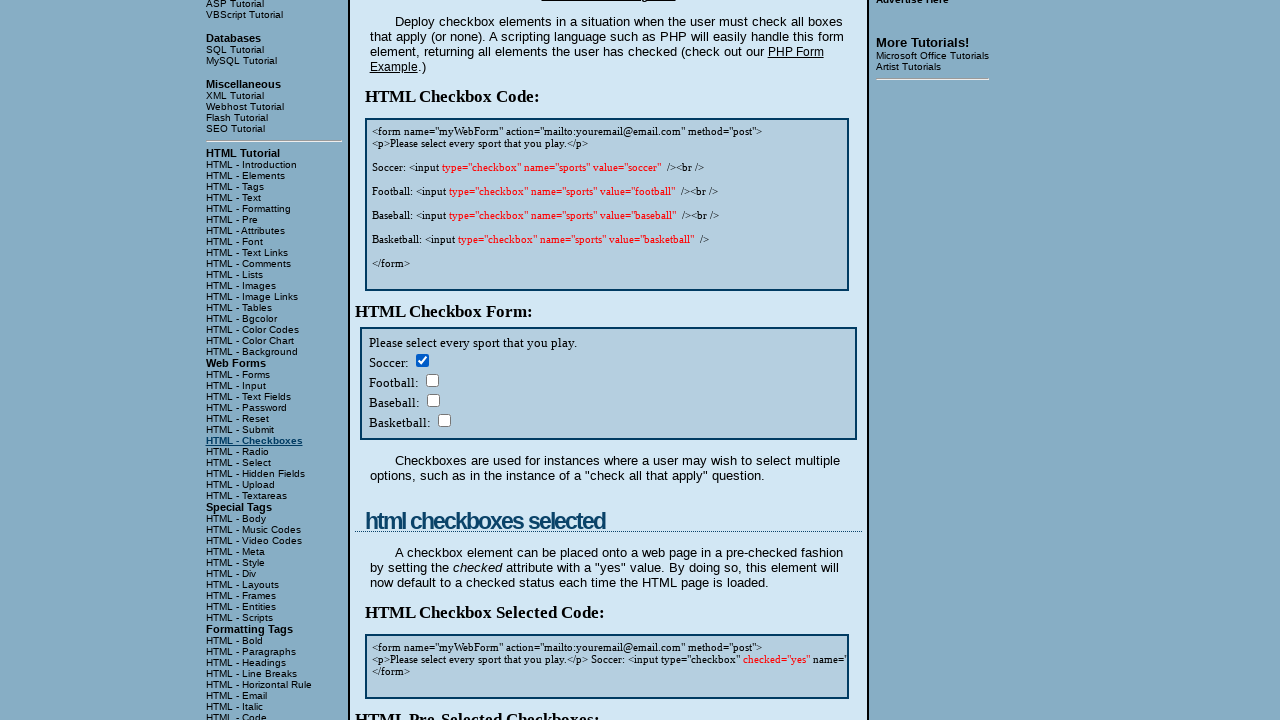

Clicked checkbox 2 of 4 to select it at (432, 380) on xpath=/html/body/table[3]/tbody/tr[1]/td[2]/table/tbody/tr/td/div[4] >> input[na
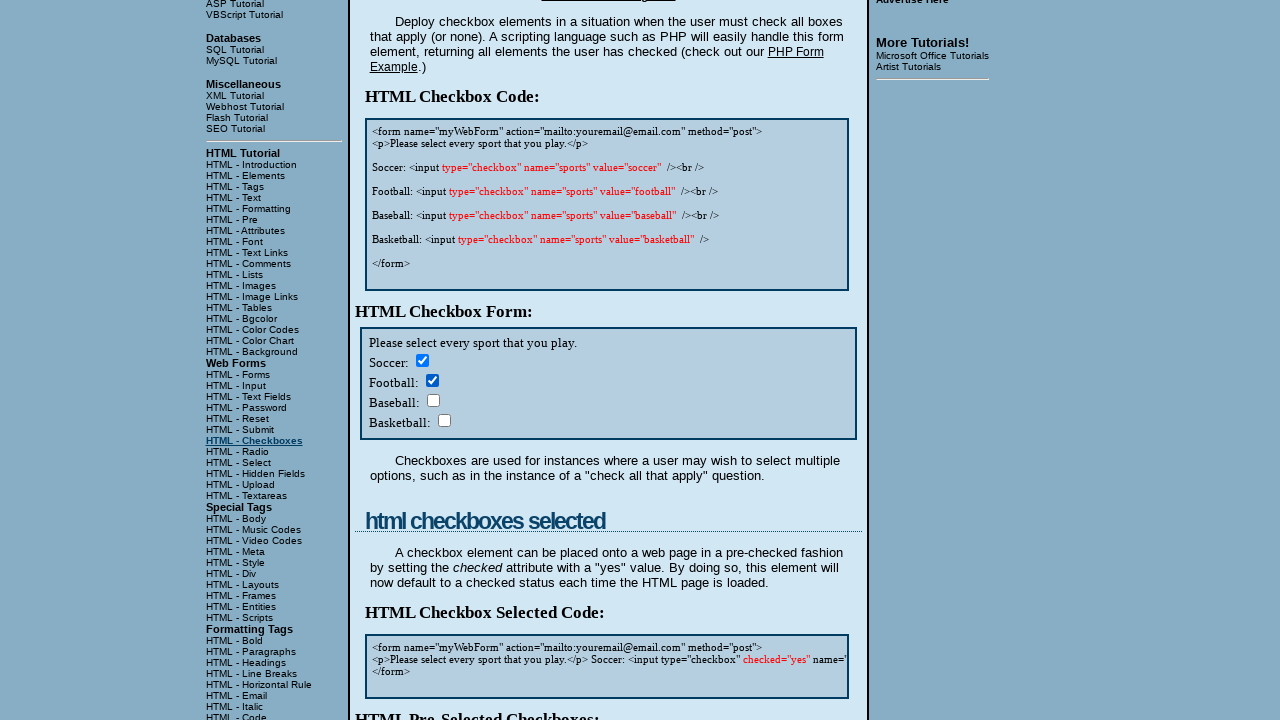

Clicked checkbox 3 of 4 to select it at (433, 400) on xpath=/html/body/table[3]/tbody/tr[1]/td[2]/table/tbody/tr/td/div[4] >> input[na
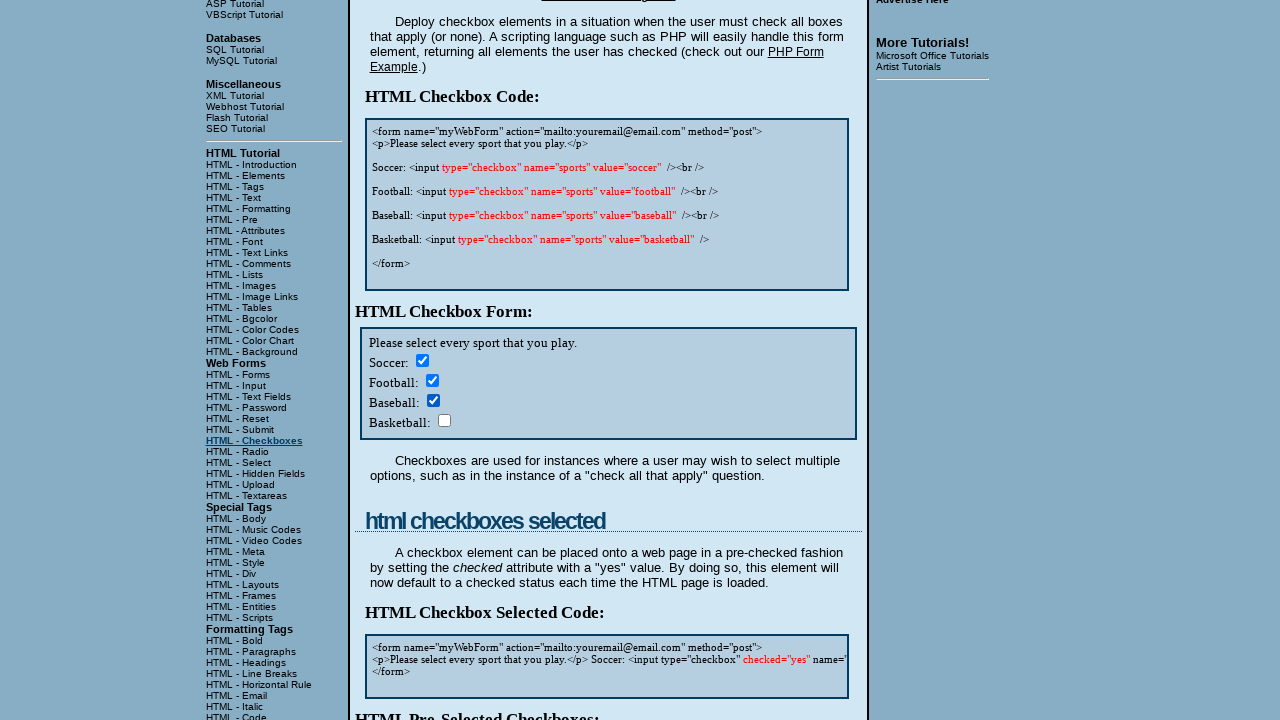

Clicked checkbox 4 of 4 to select it at (444, 420) on xpath=/html/body/table[3]/tbody/tr[1]/td[2]/table/tbody/tr/td/div[4] >> input[na
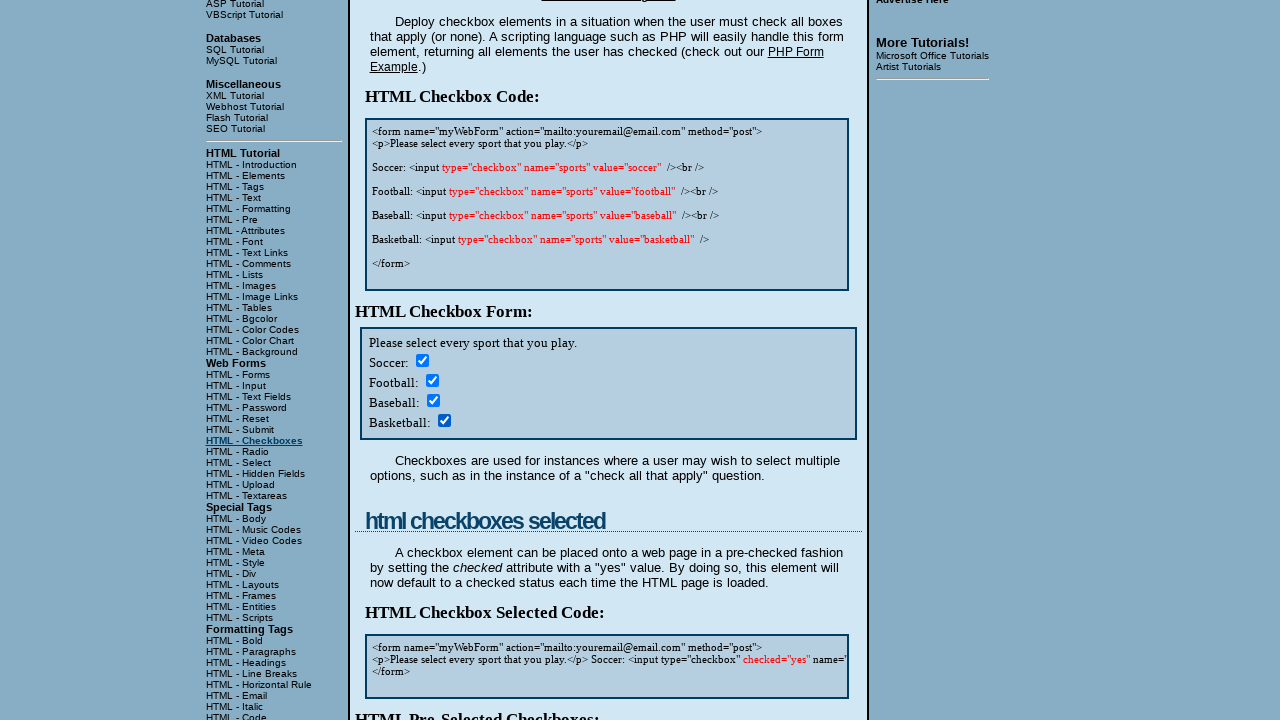

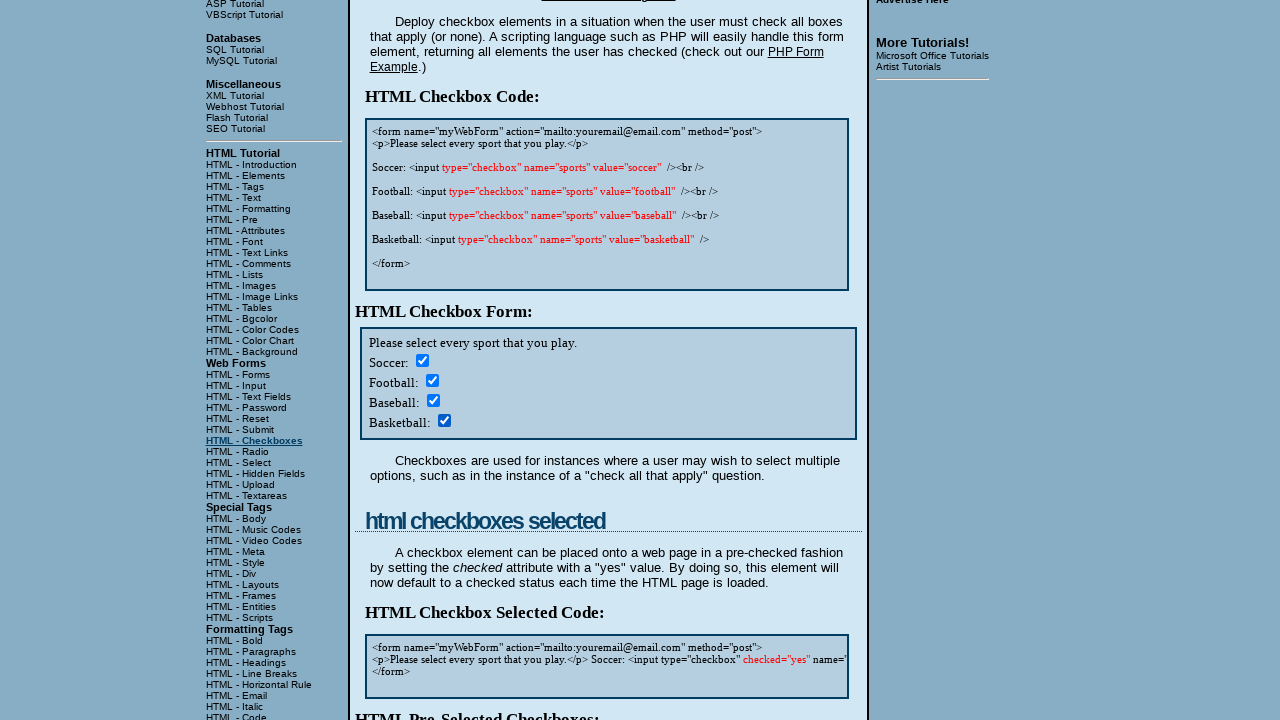